Navigates to the page and verifies that page title, URL, and content are accessible

Starting URL: https://rahulshettyacademy.com/AutomationPractice/

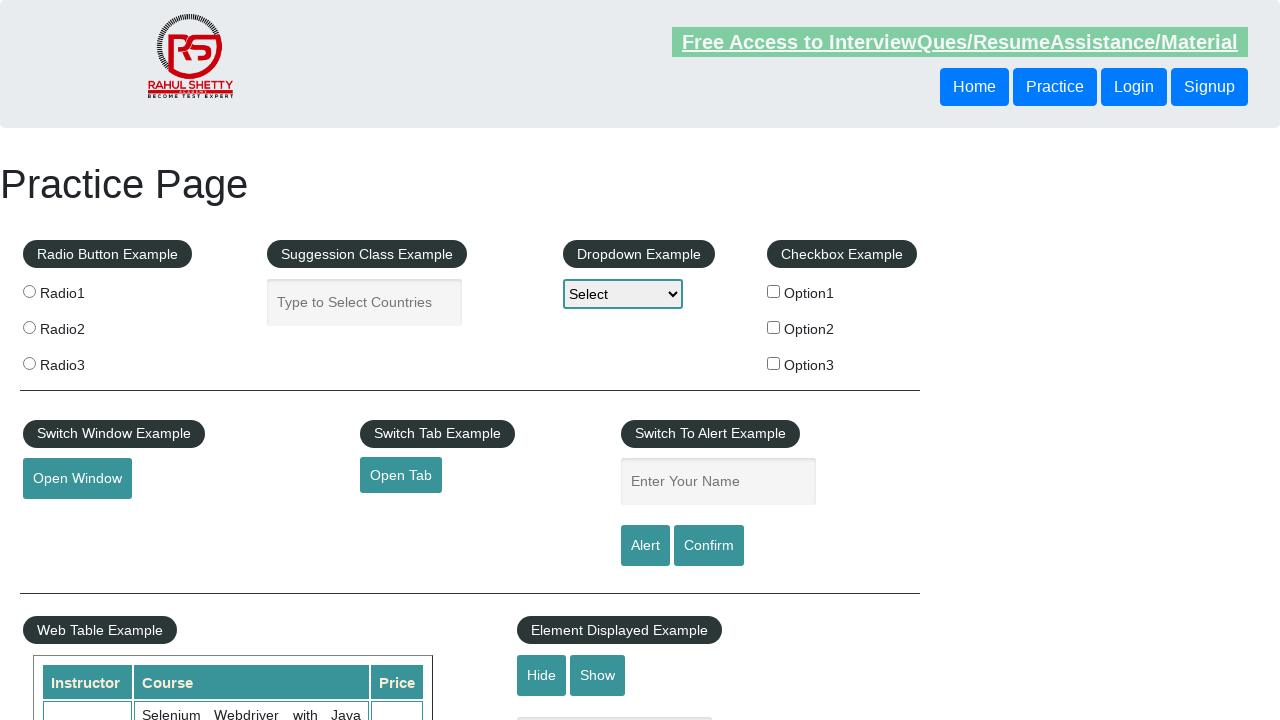

Retrieved page title
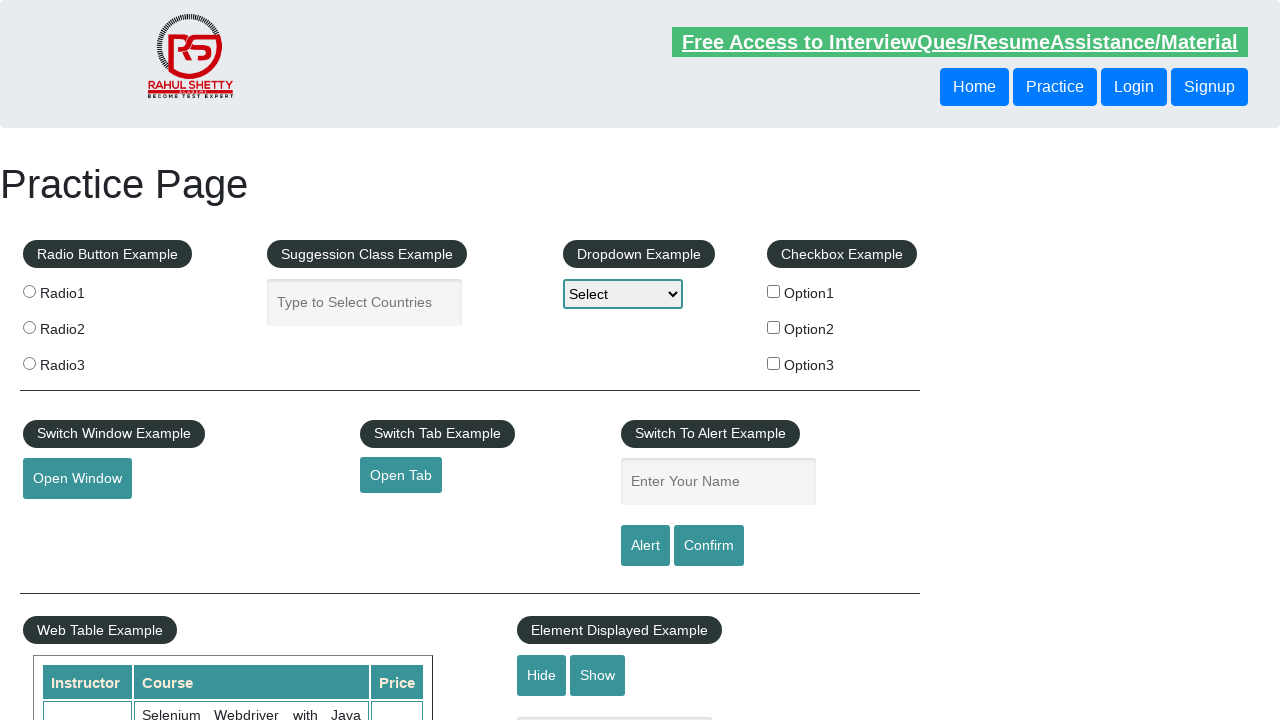

Retrieved current URL
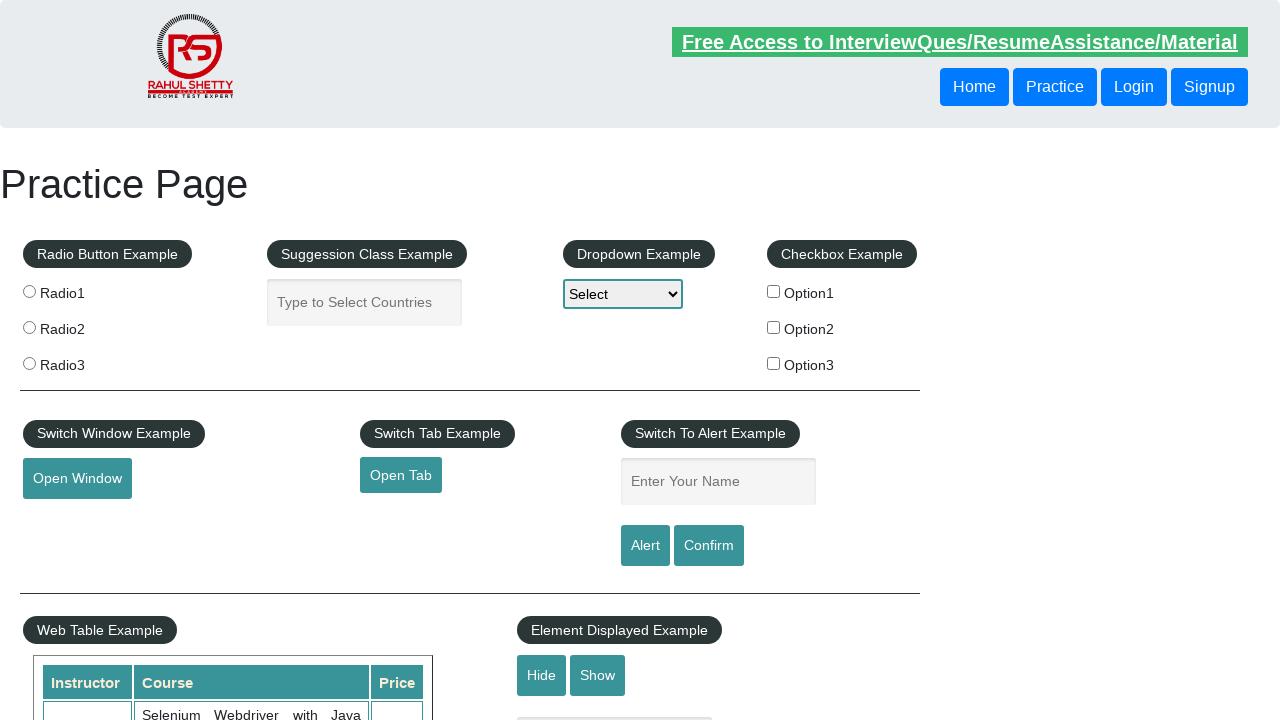

Retrieved page content
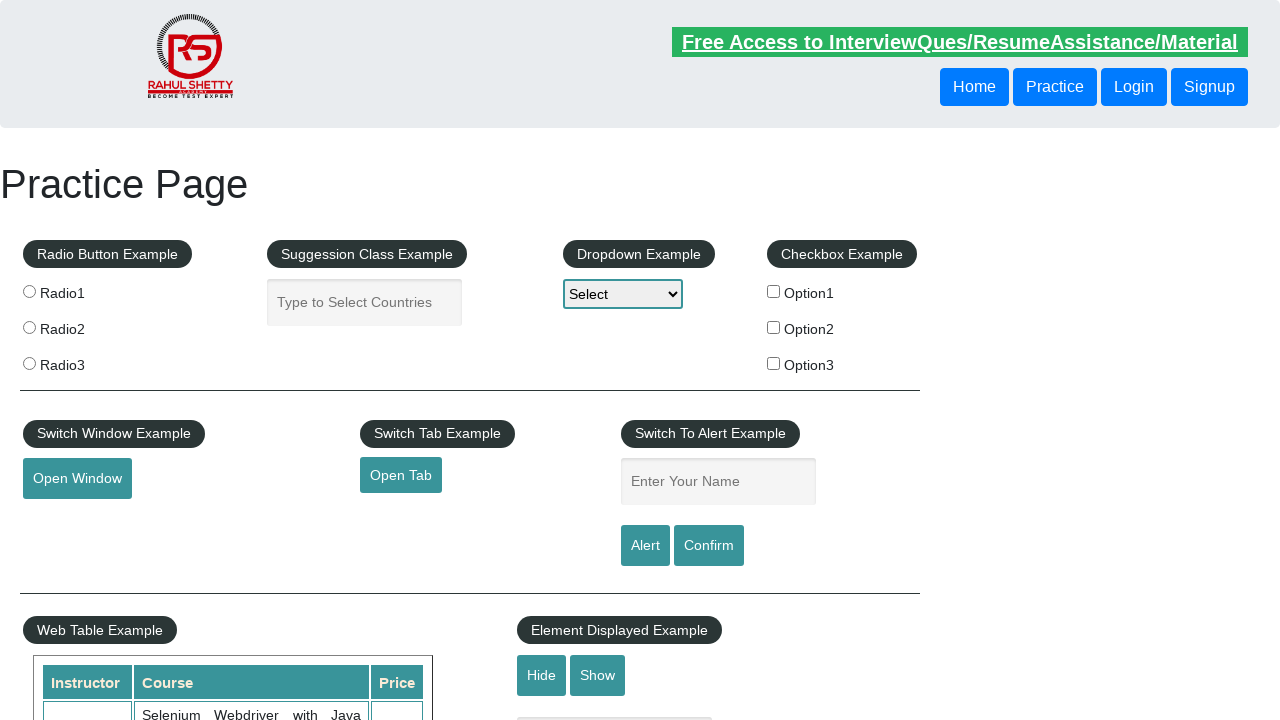

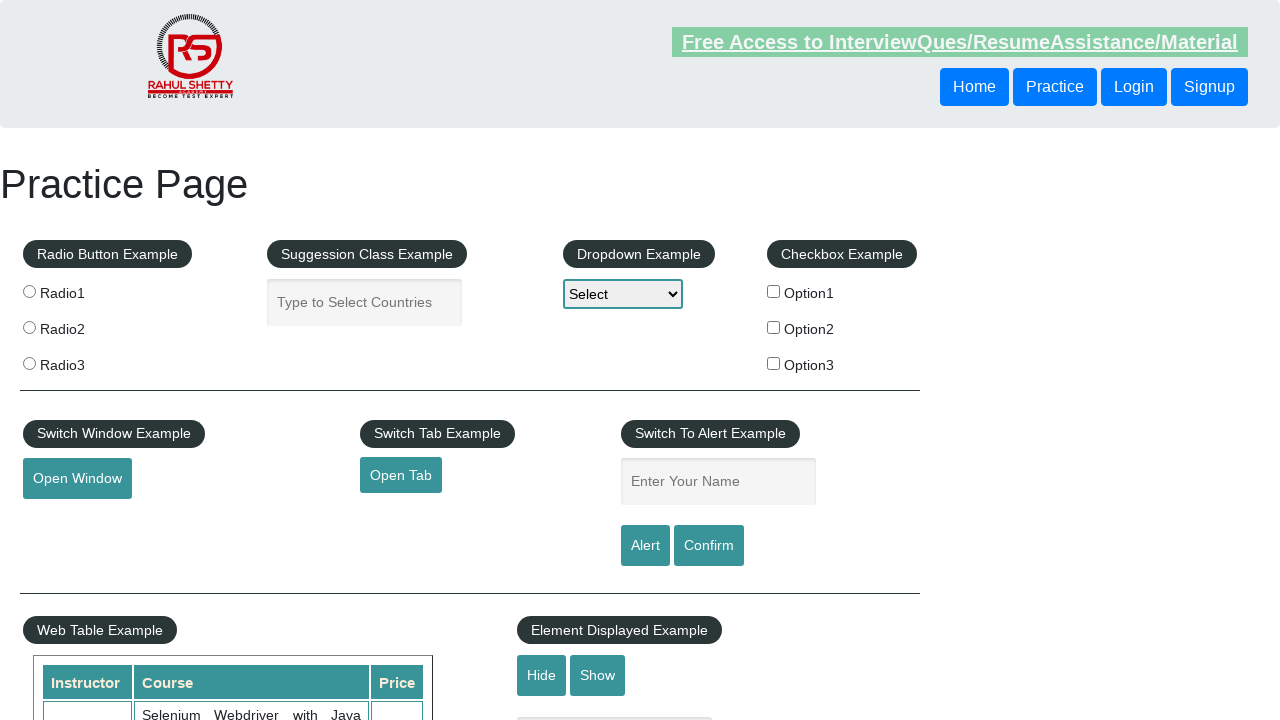